Navigates to Anime News Network website and clicks on the Anime, Manga, and News filter options to filter the news feed.

Starting URL: https://www.animenewsnetwork.com/

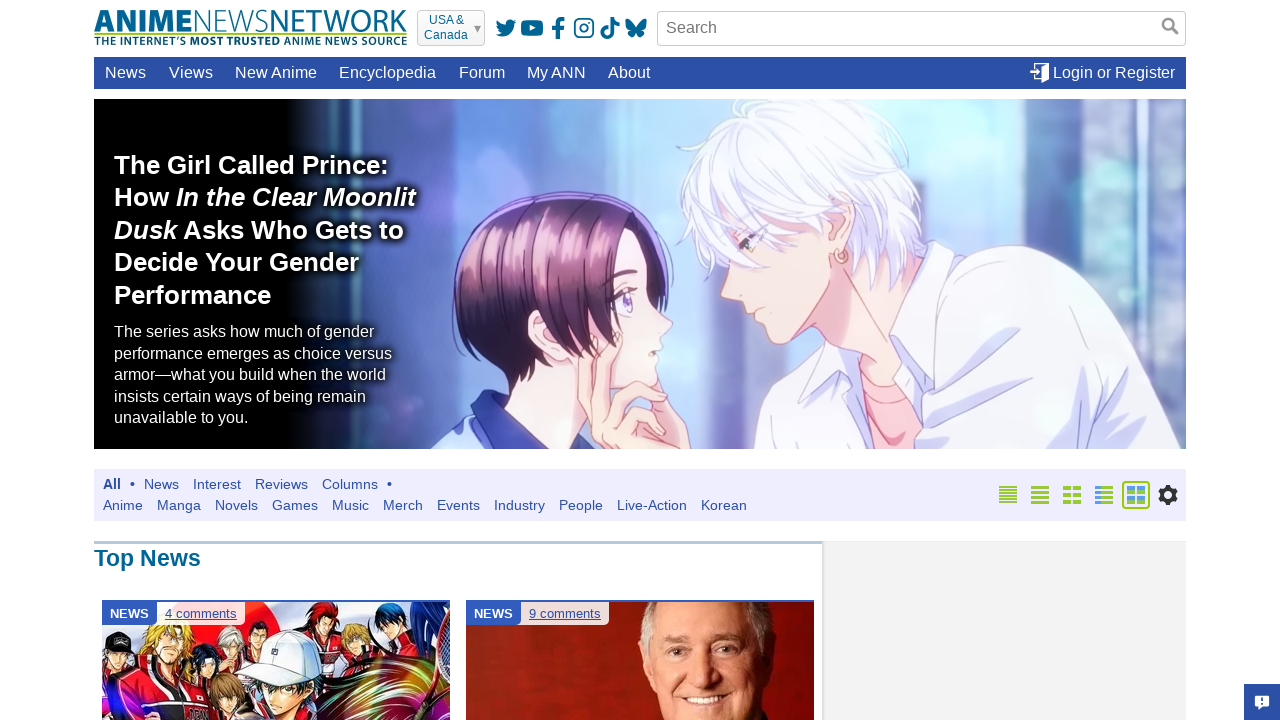

Waited for page to load with networkidle state
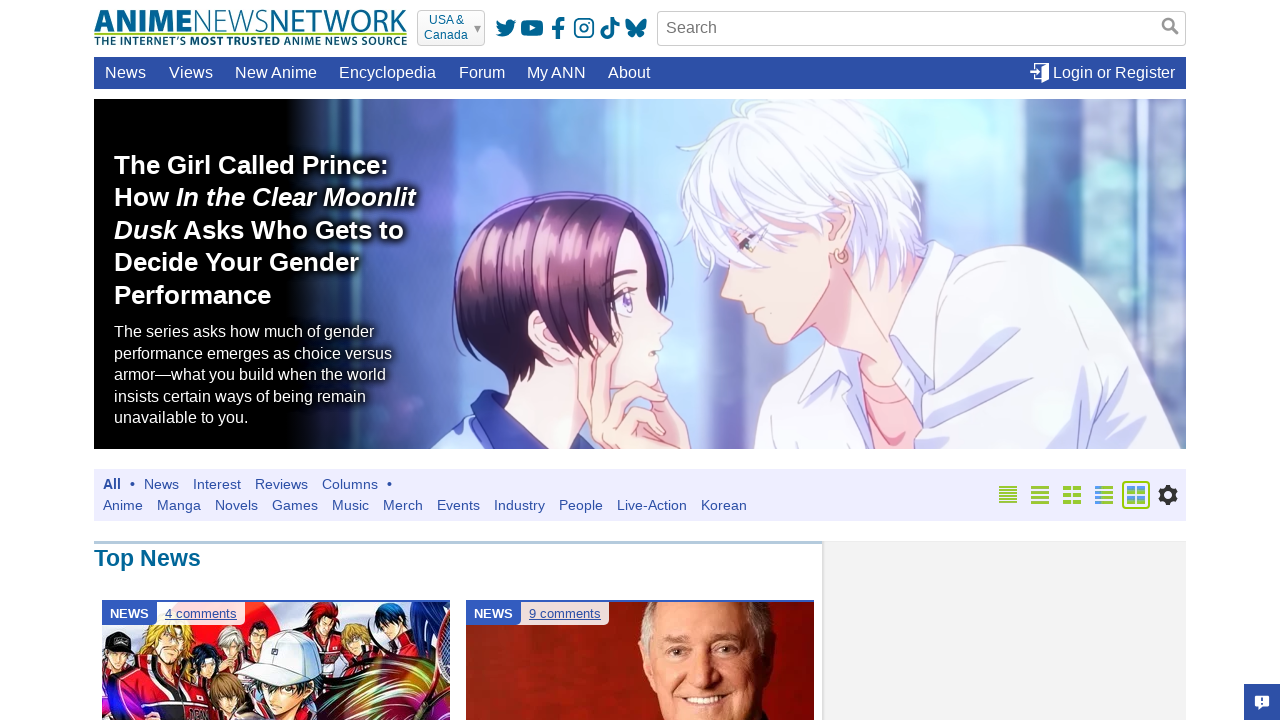

Clicked on Anime filter at (123, 506) on xpath=//span[text()='Anime']
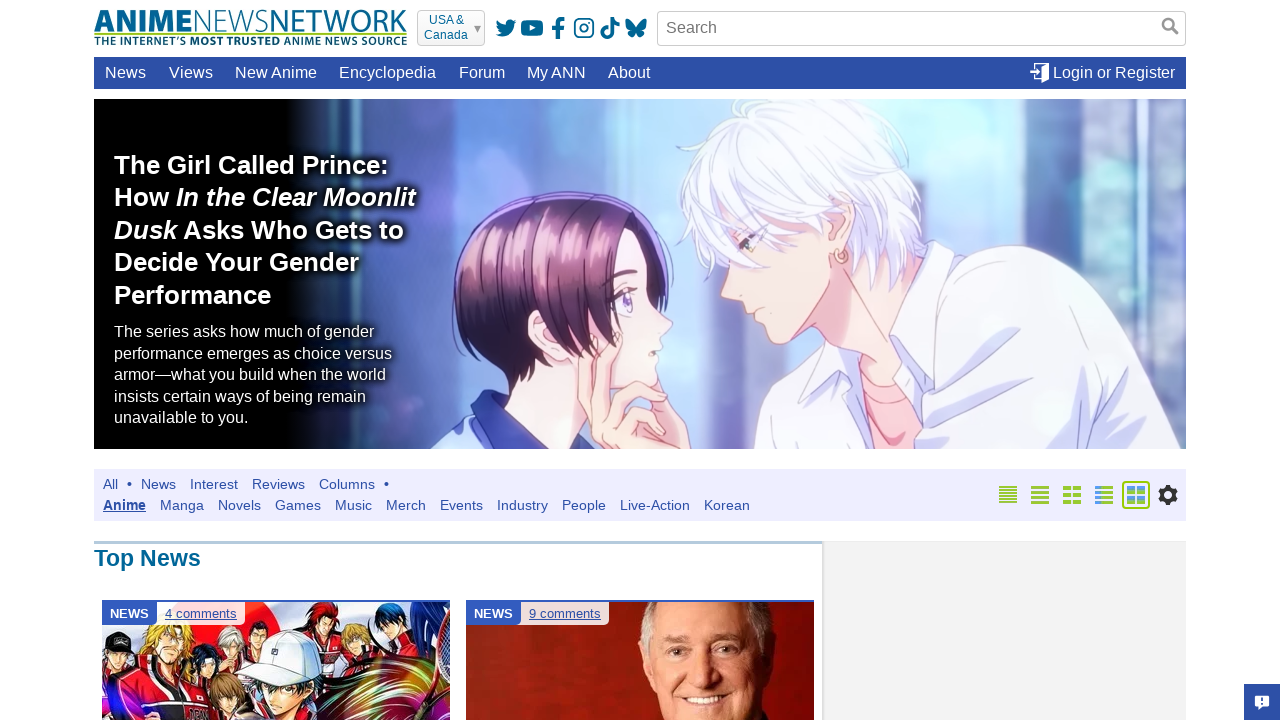

Clicked on Manga filter at (182, 506) on xpath=//span[text()='Manga']
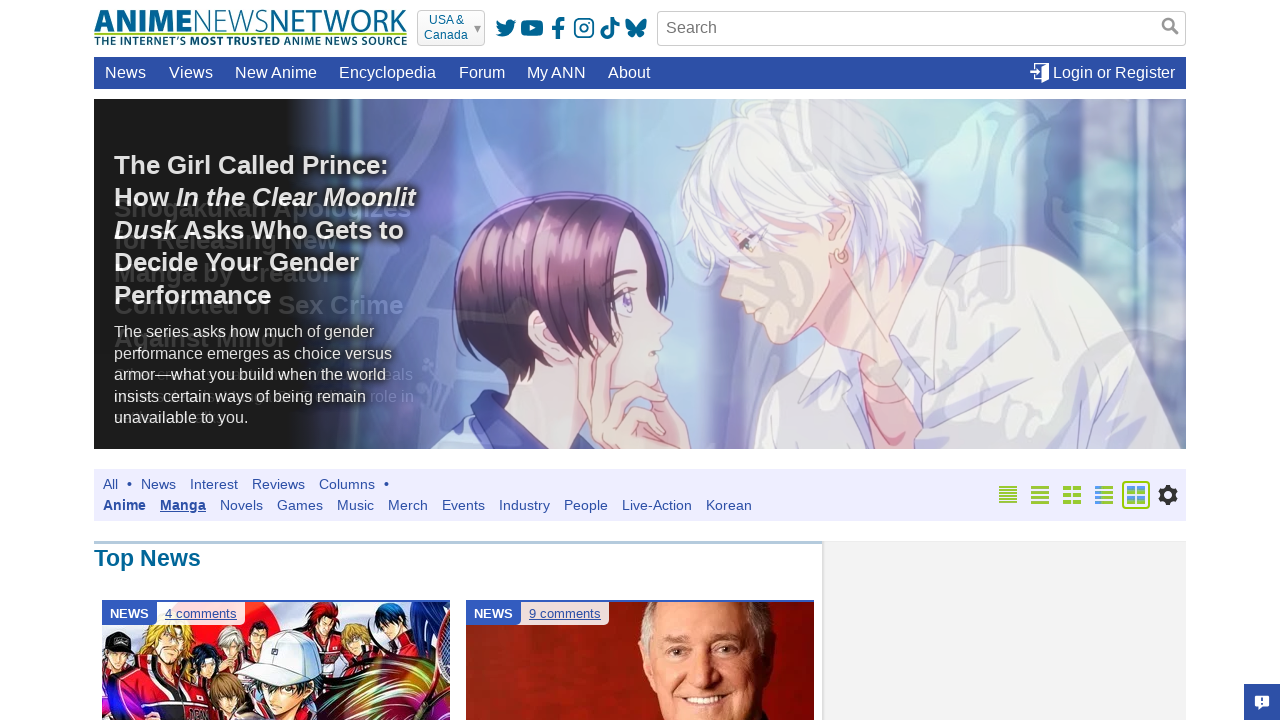

Clicked on News filter at (158, 484) on xpath=//span/span[text()='News']
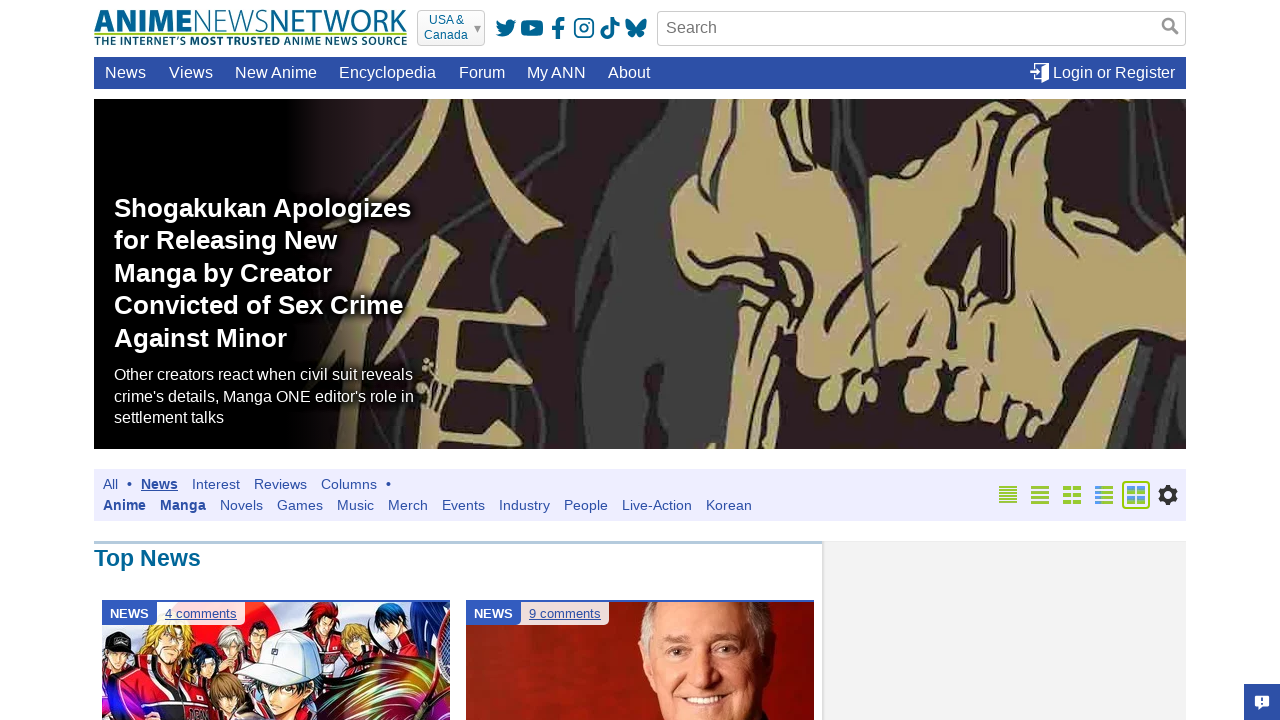

News feed updated after applying filters
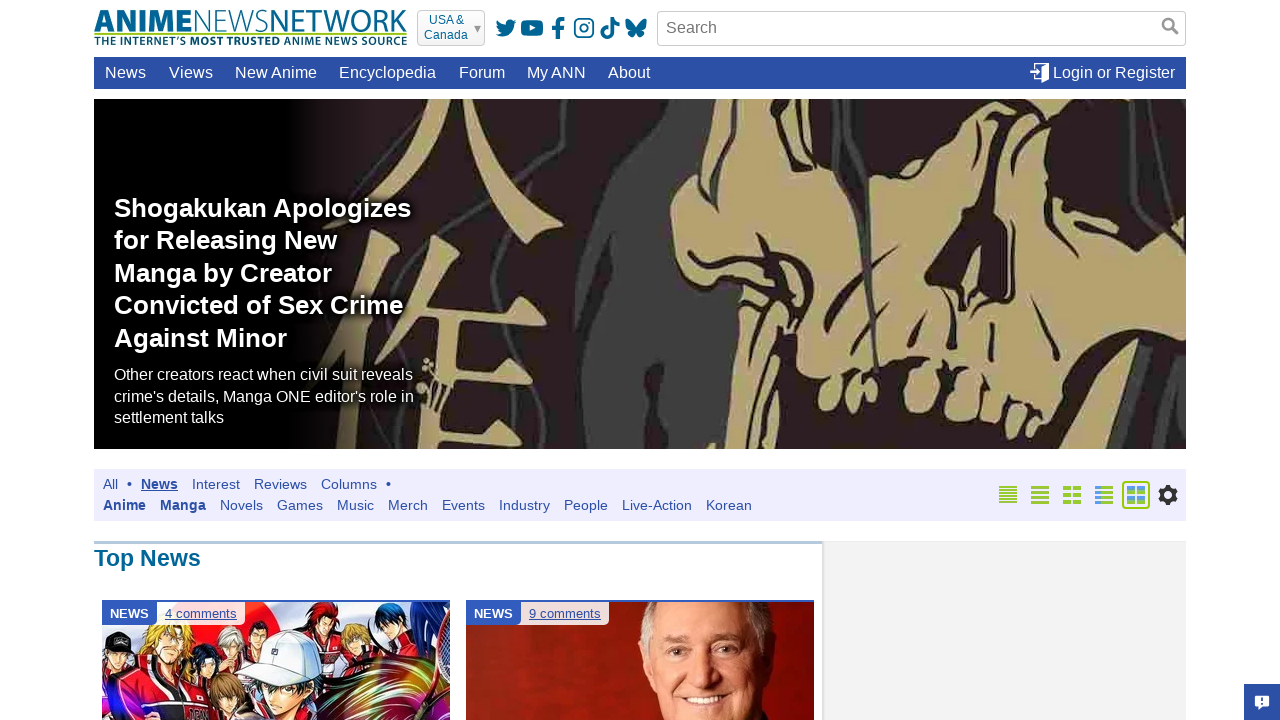

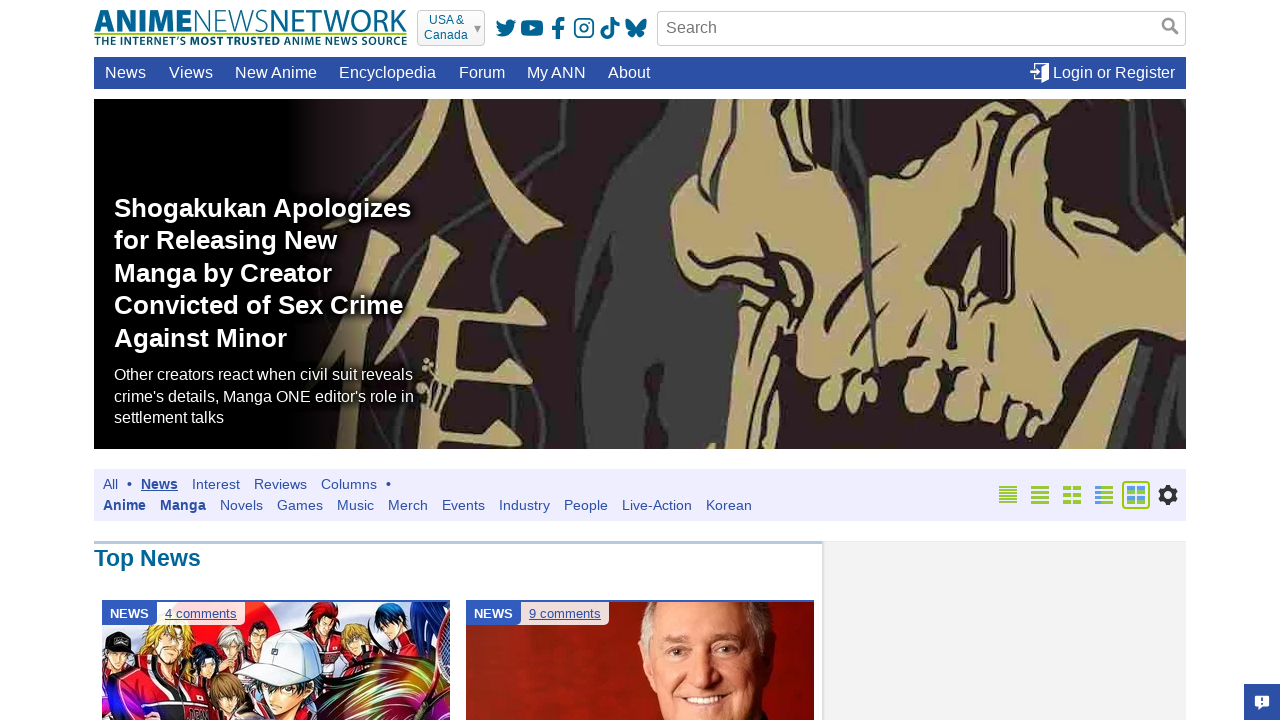